Calculates the sum of two numbers displayed on the page and selects the result from a dropdown menu

Starting URL: http://suninjuly.github.io/selects2.html

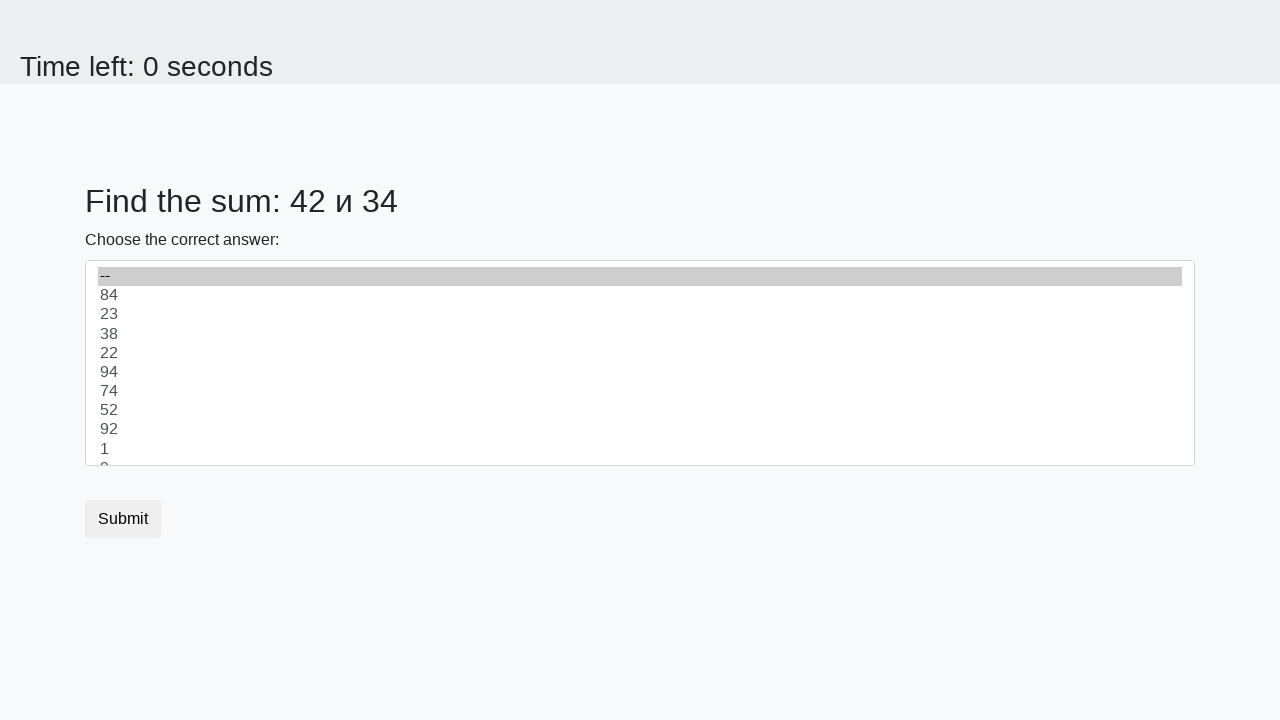

Retrieved first number from page
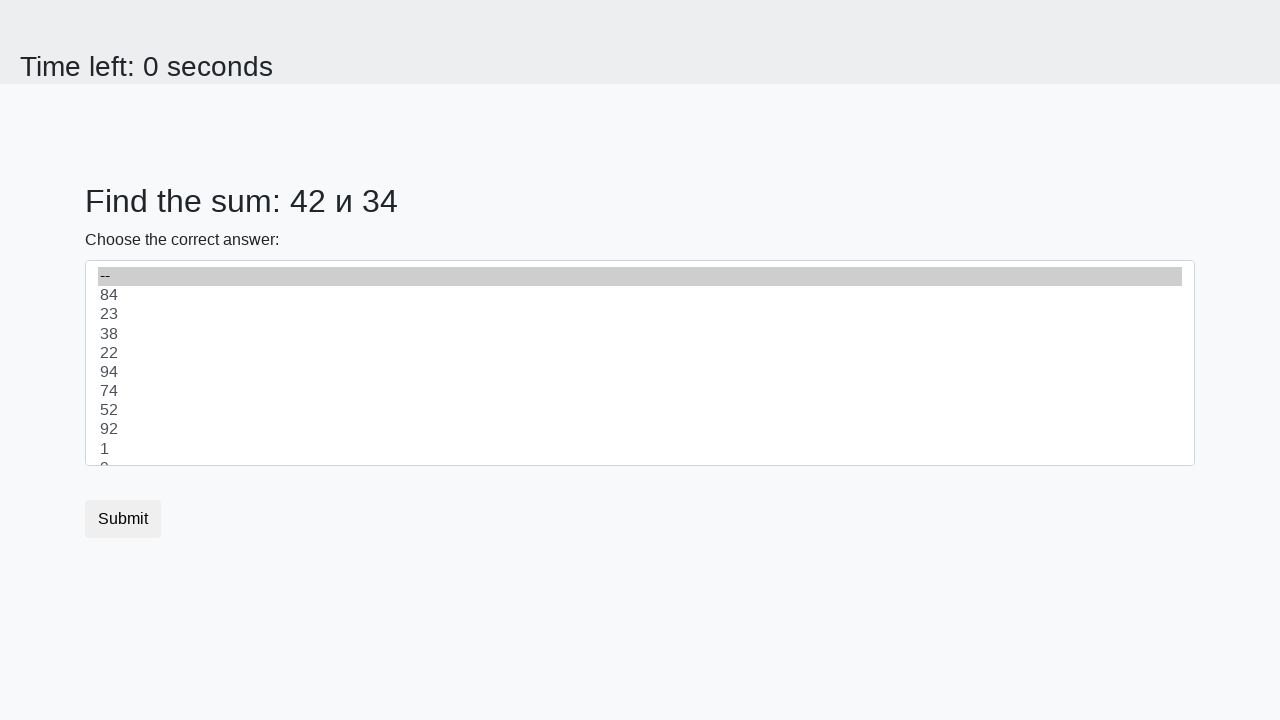

Retrieved second number from page
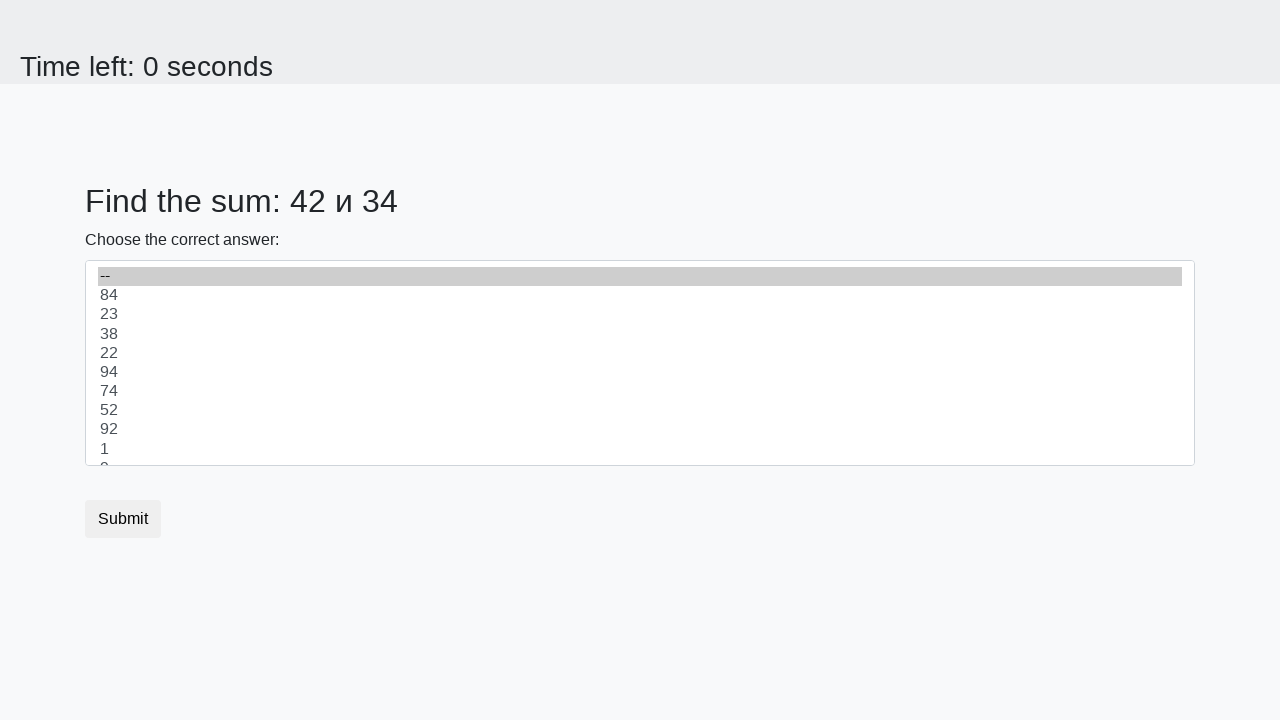

Calculated sum: 42 + 34 = 76
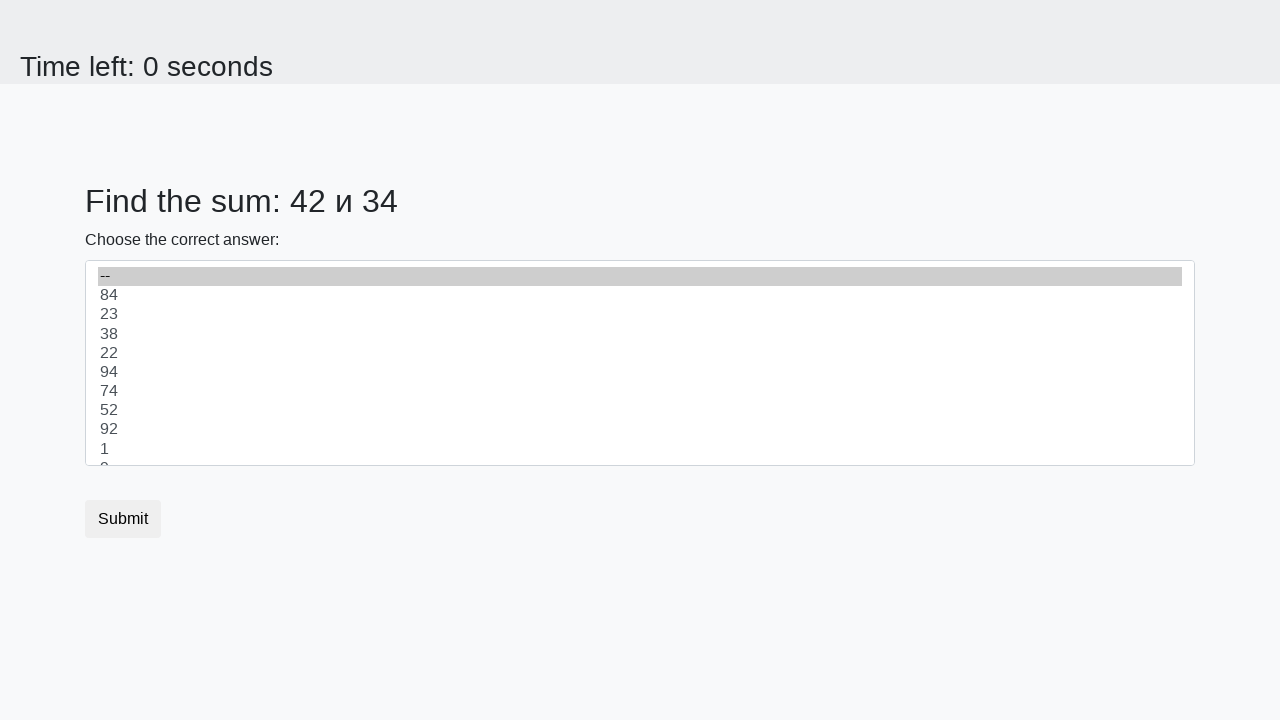

Selected sum value '76' from dropdown menu on select#dropdown.custom-select
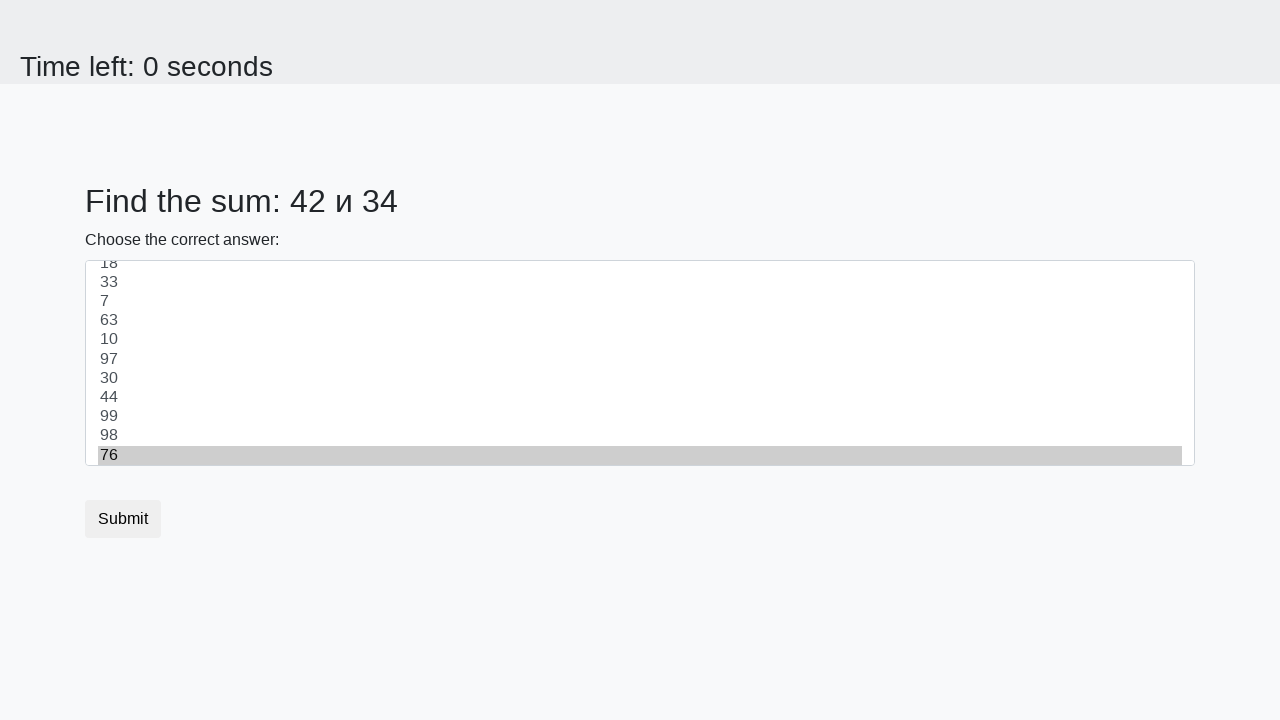

Clicked submit button to complete form at (123, 519) on button.btn-default
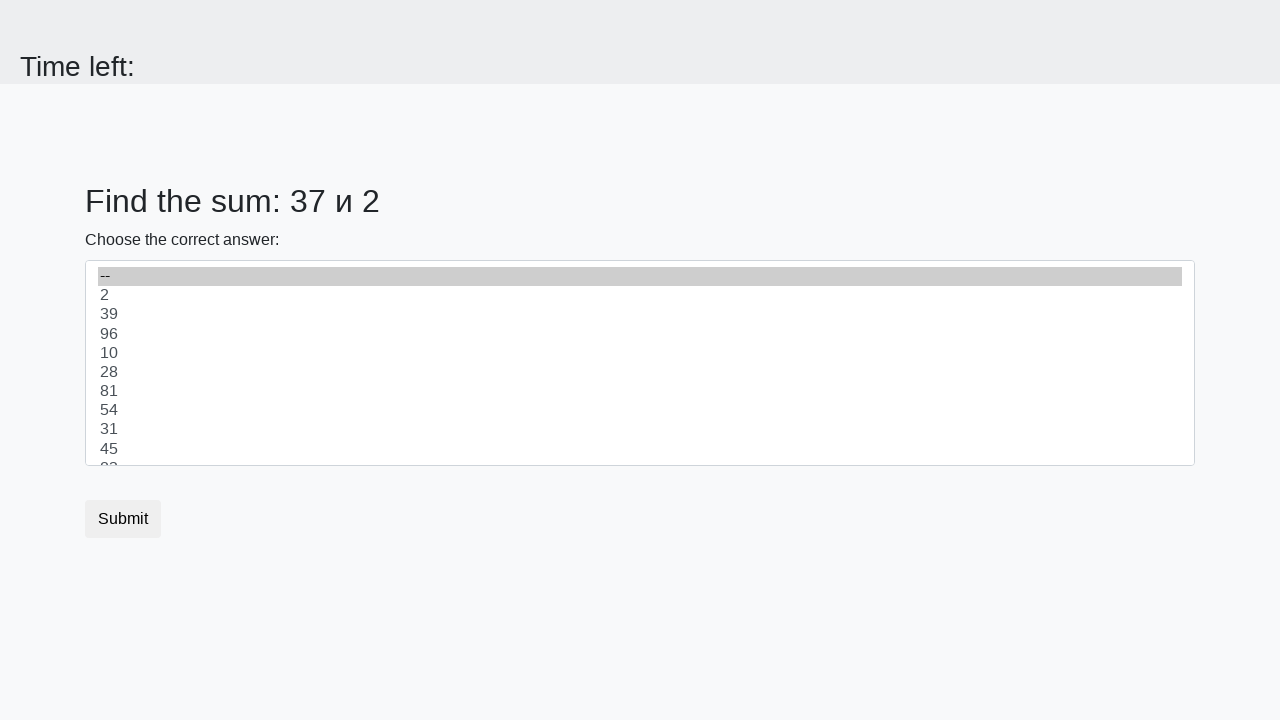

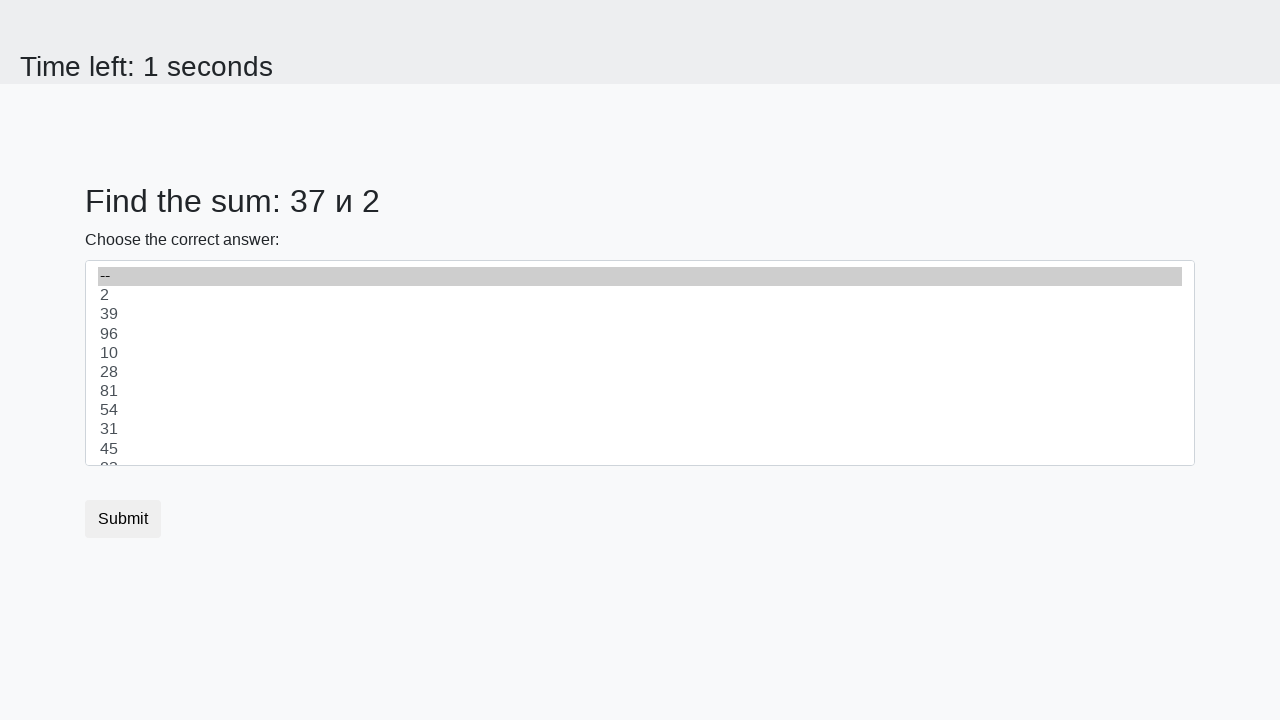